Tests JavaScript prompt alert functionality by opening a prompt alert, entering text, and accepting it

Starting URL: https://v1.training-support.net/selenium/javascript-alerts

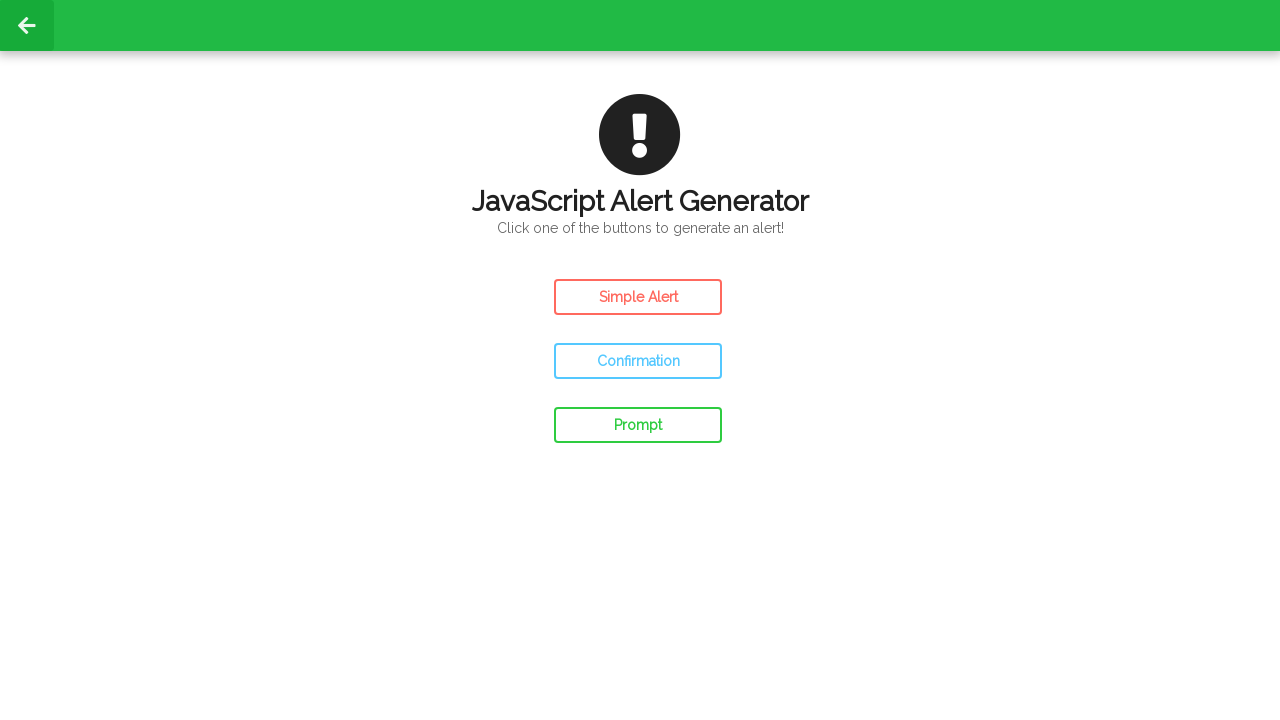

Clicked prompt alert button at (638, 425) on #prompt
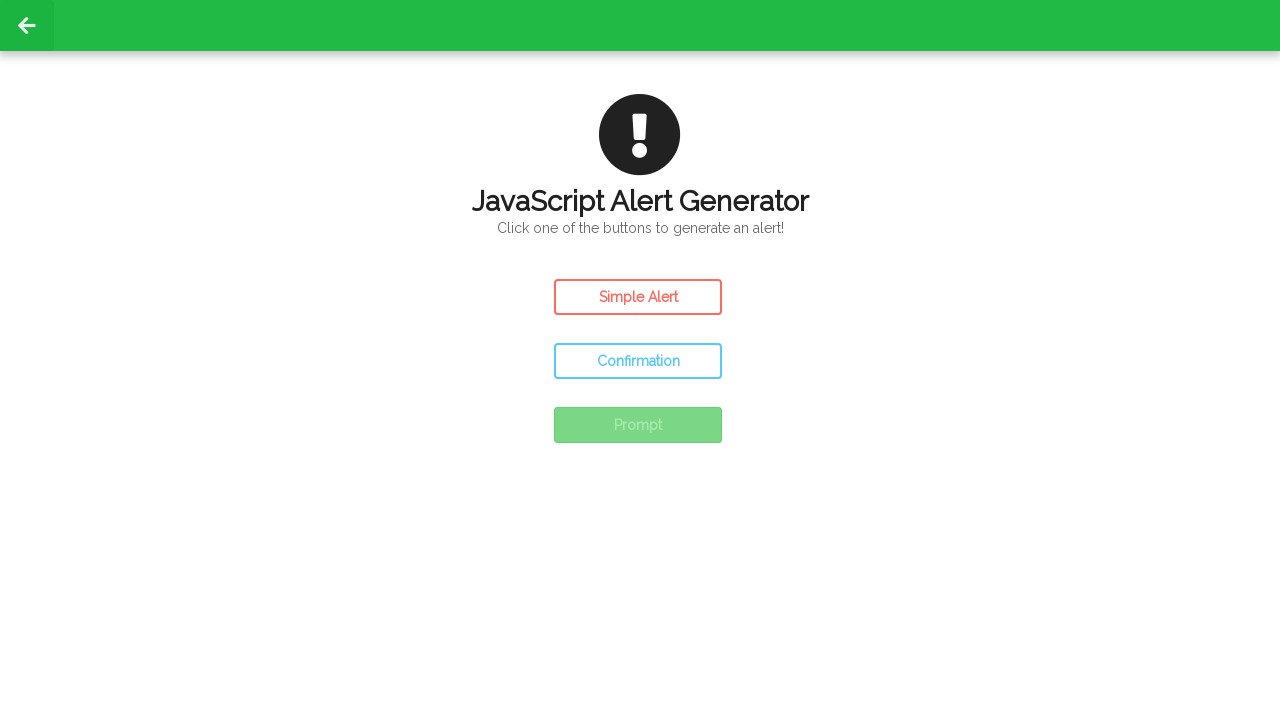

Set up dialog handler to accept prompt with text 'AWESOME'
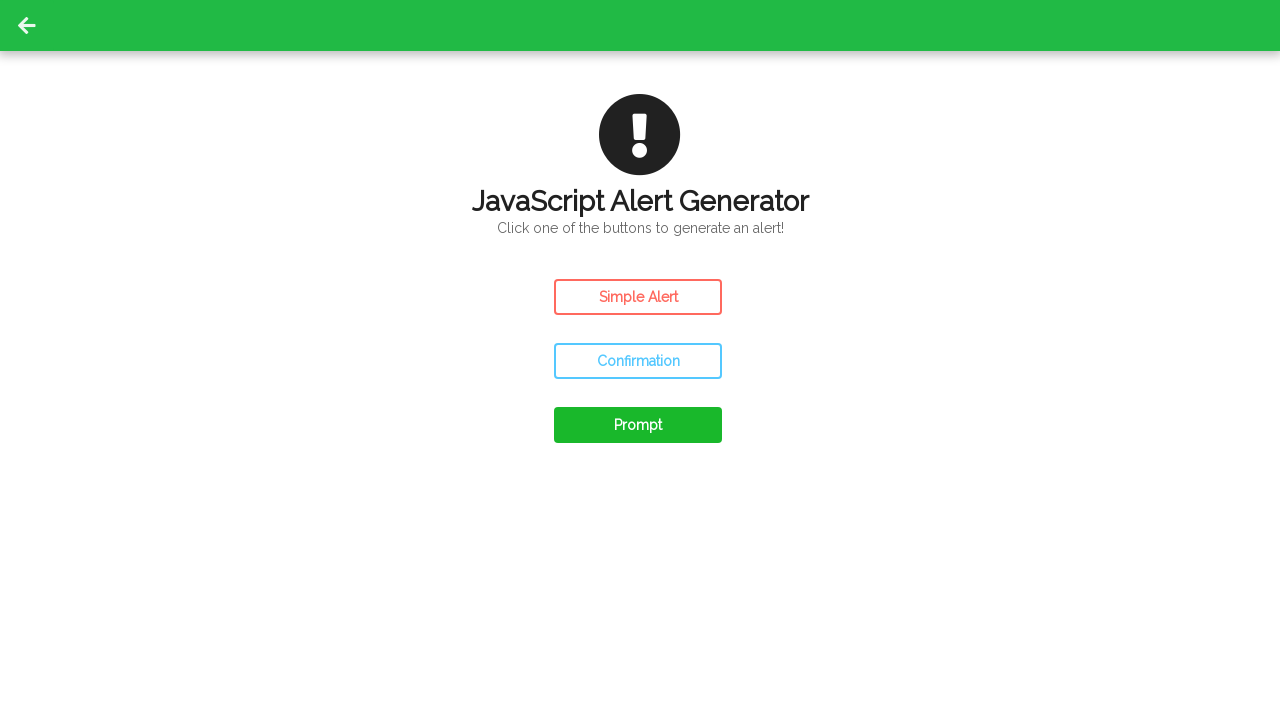

Clicked prompt alert button again to trigger dialog handler at (638, 425) on #prompt
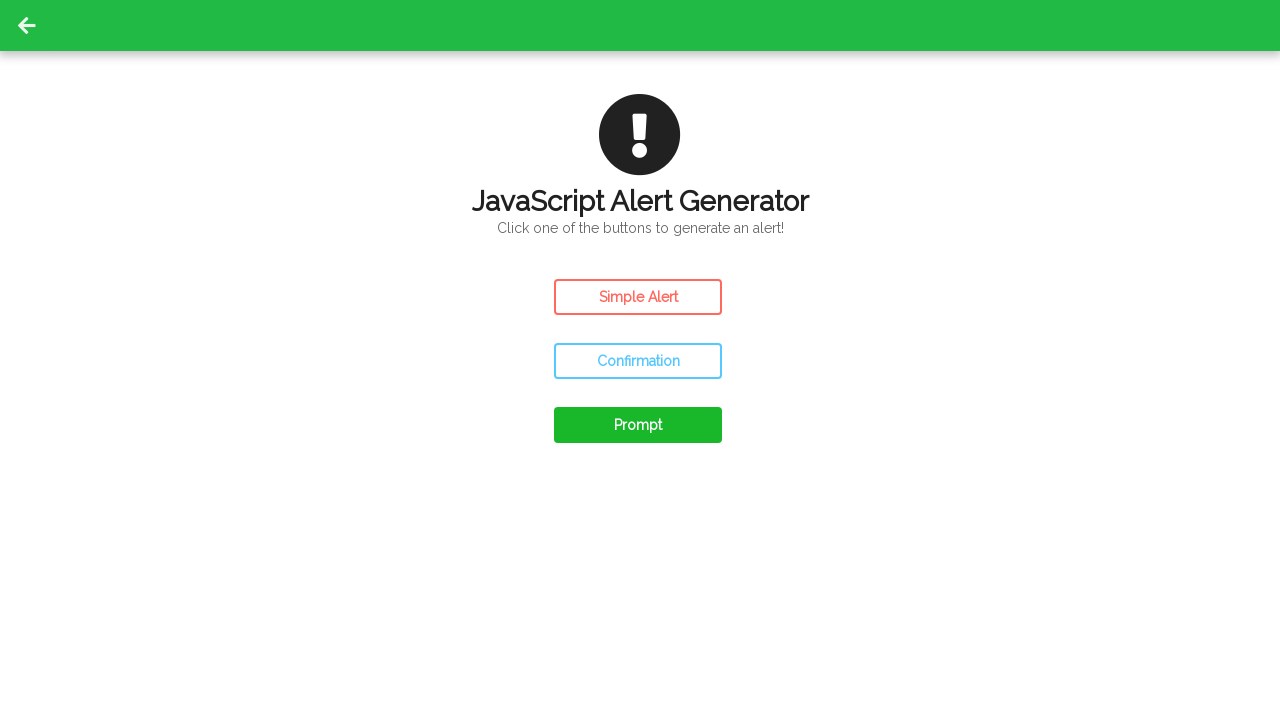

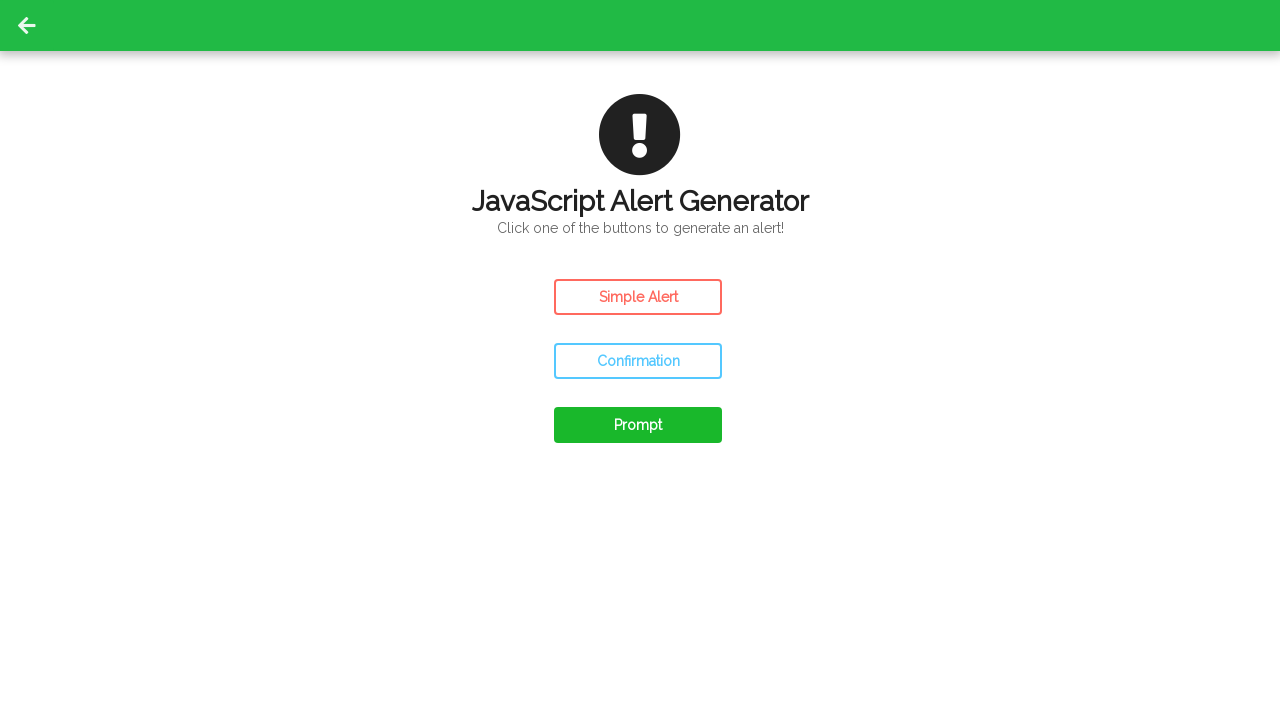